Tests checkbox interaction and button click to enable/disable form inputs

Starting URL: https://the-internet.herokuapp.com/dynamic_controls

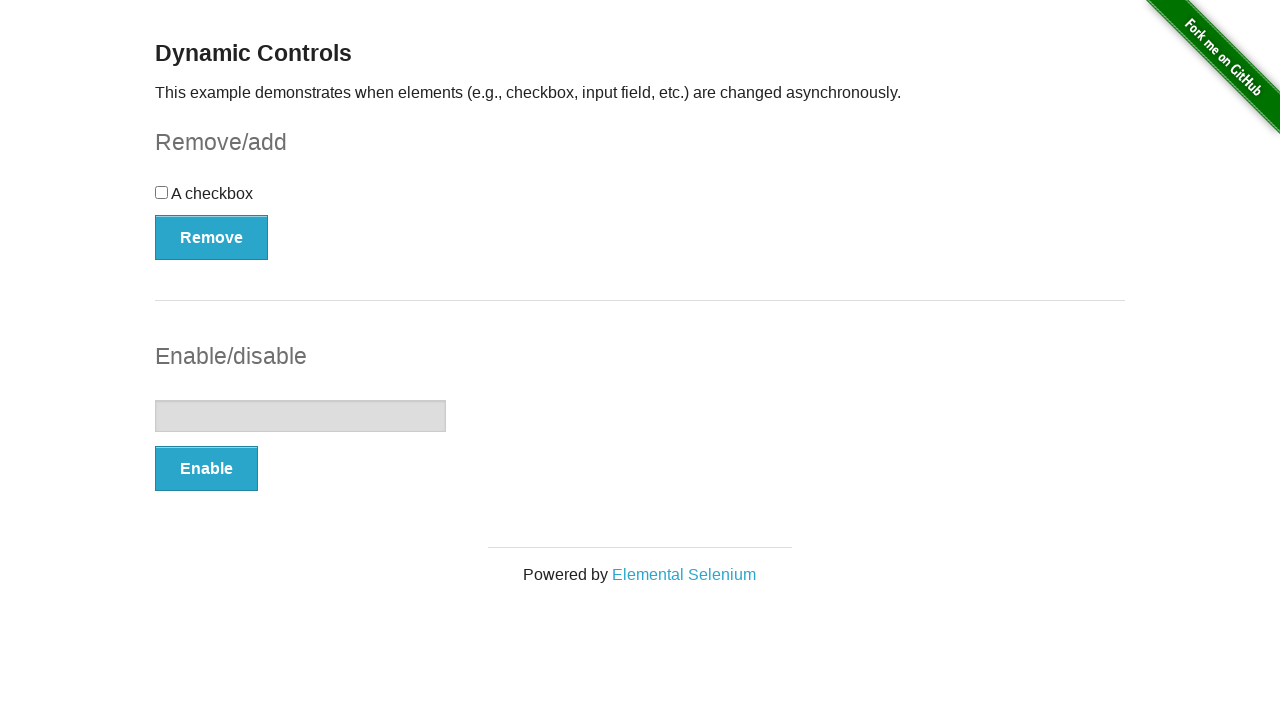

Clicked the checkbox at (162, 192) on #checkbox input
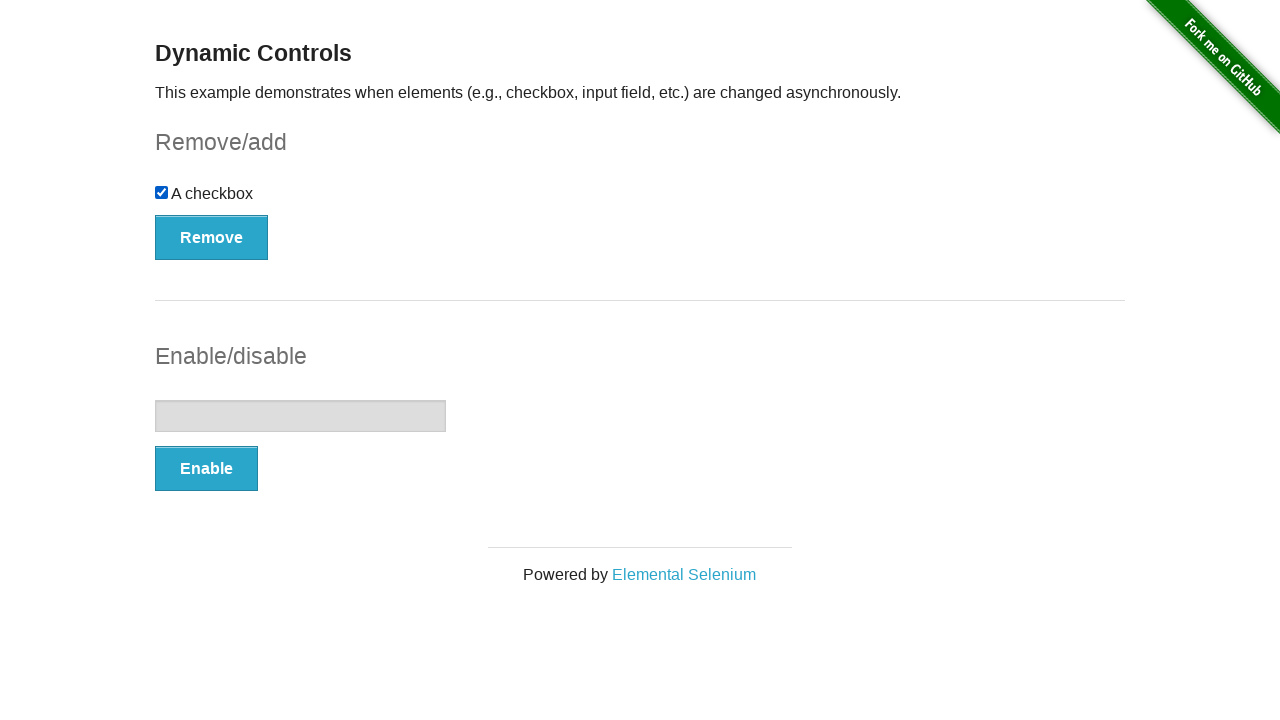

Clicked the enable/disable button for the input at (206, 469) on #input-example button
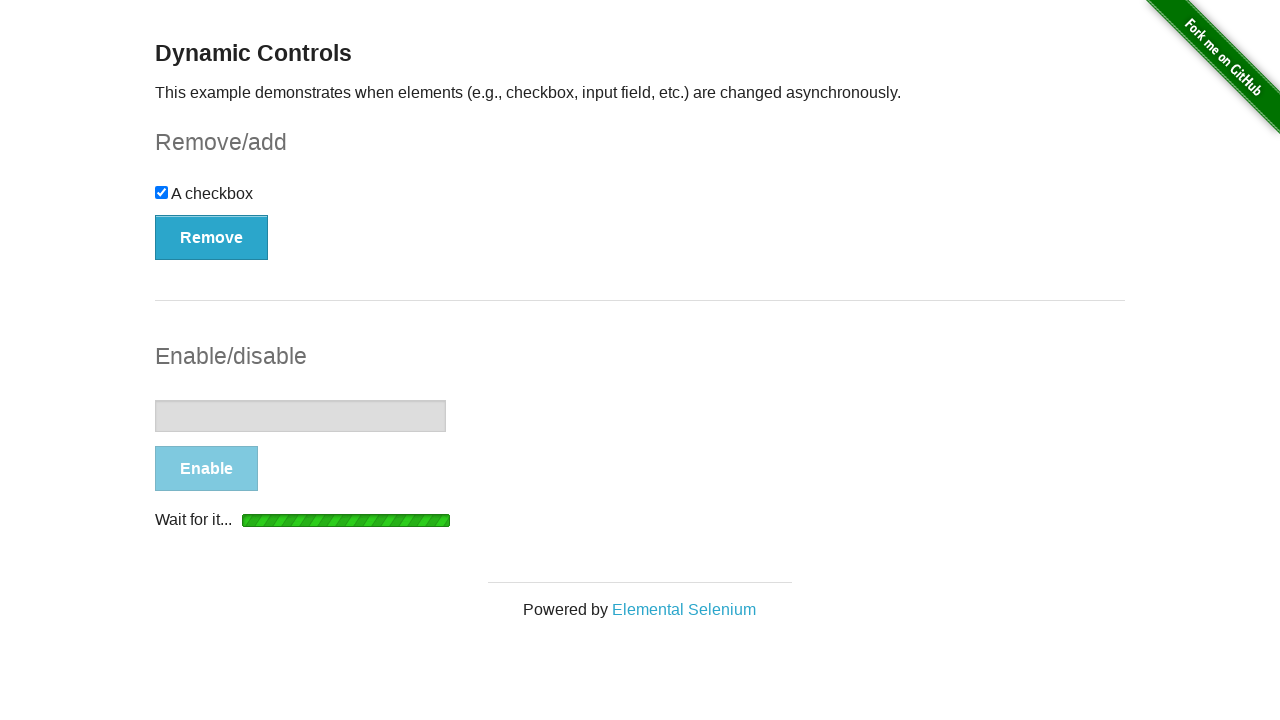

Input field became enabled
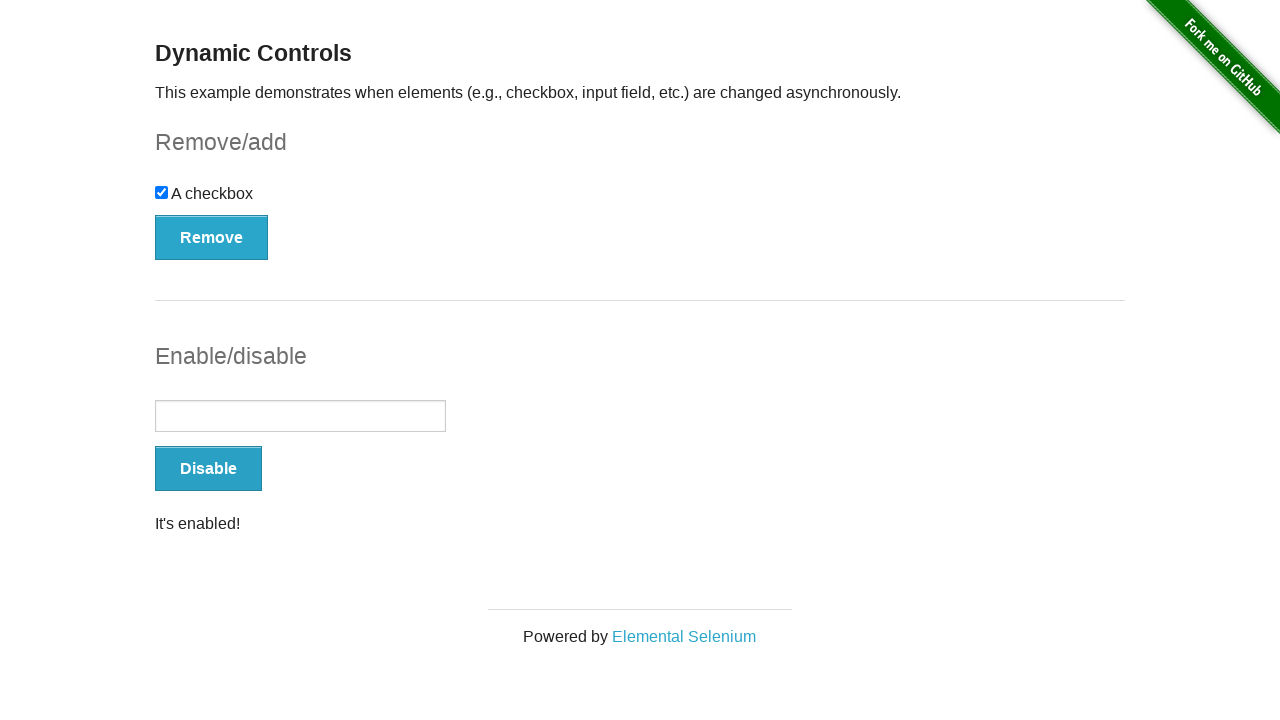

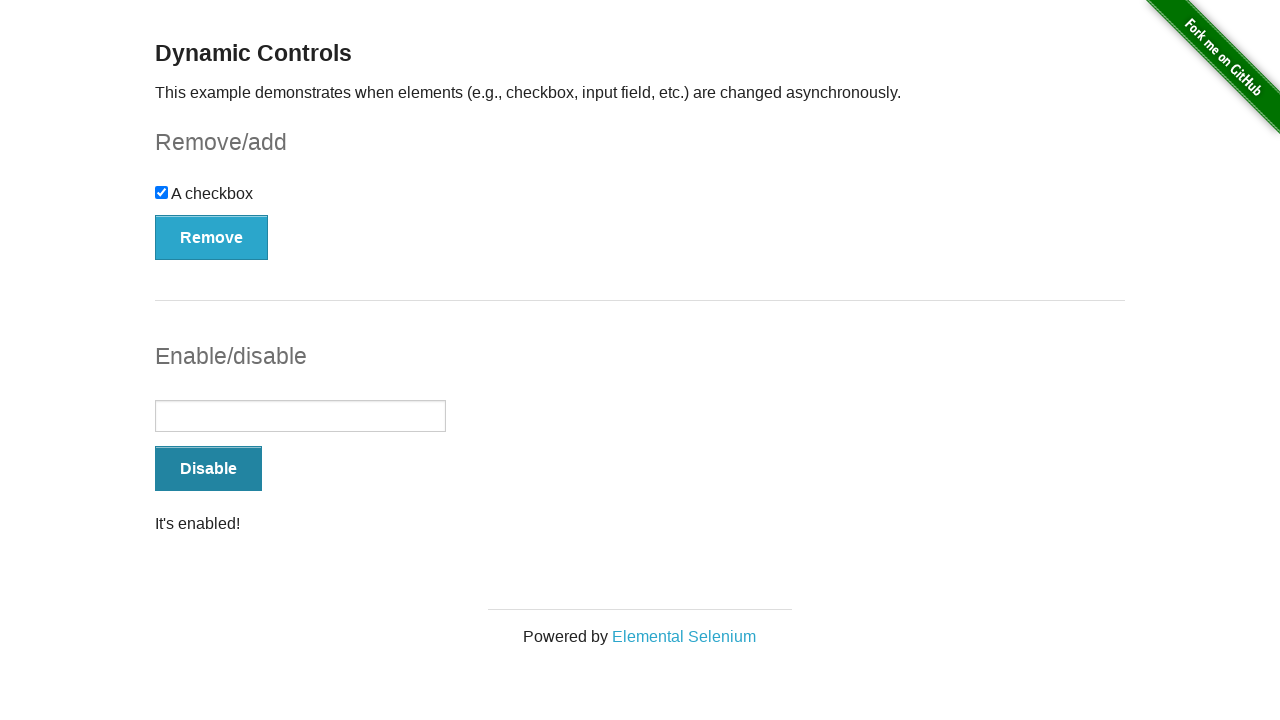